Tests nested frames by navigating to the nested frames page and verifying the BOTTOM frame content

Starting URL: https://the-internet.herokuapp.com

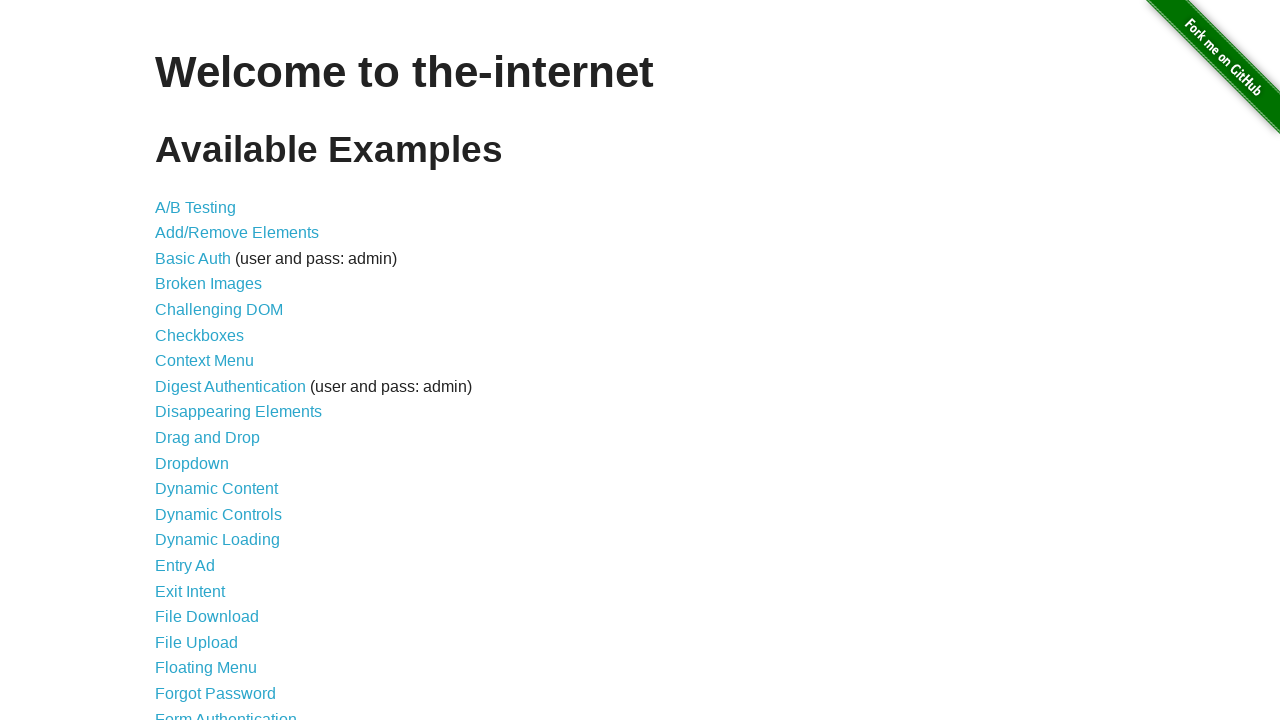

Clicked on Nested Frames link at (210, 395) on xpath=//a[@href='/nested_frames']
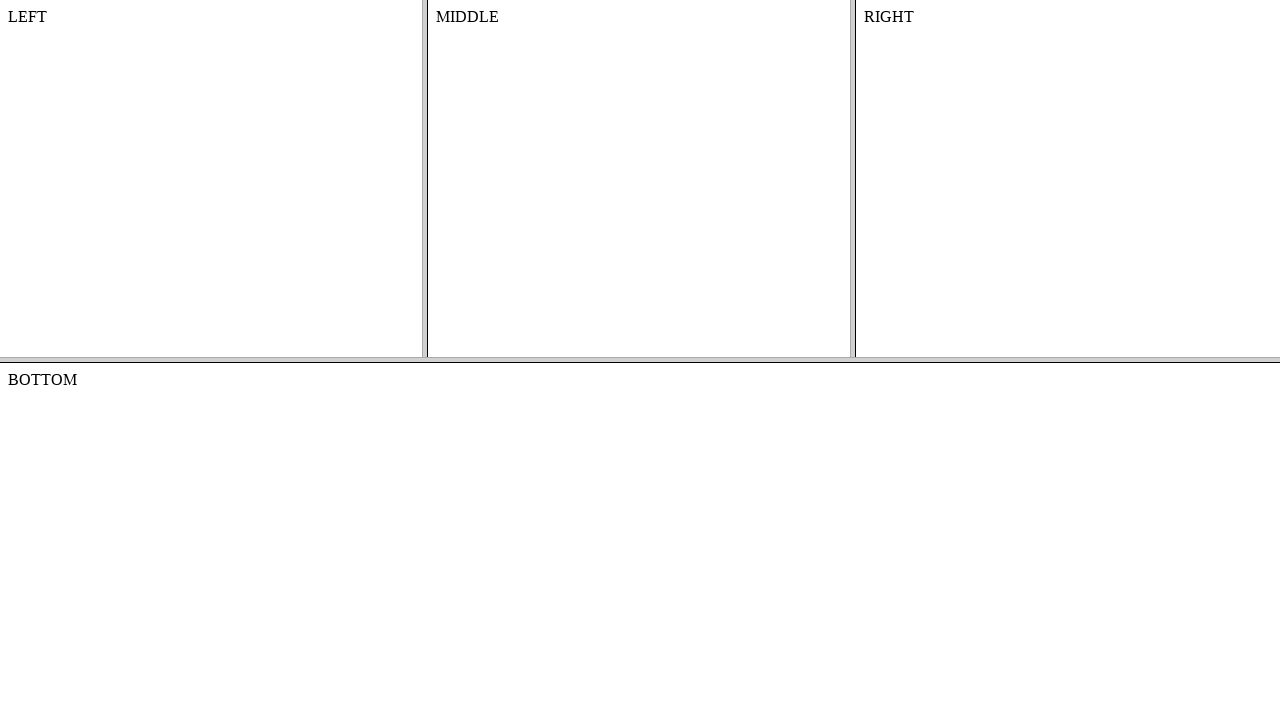

Located bottom frame element
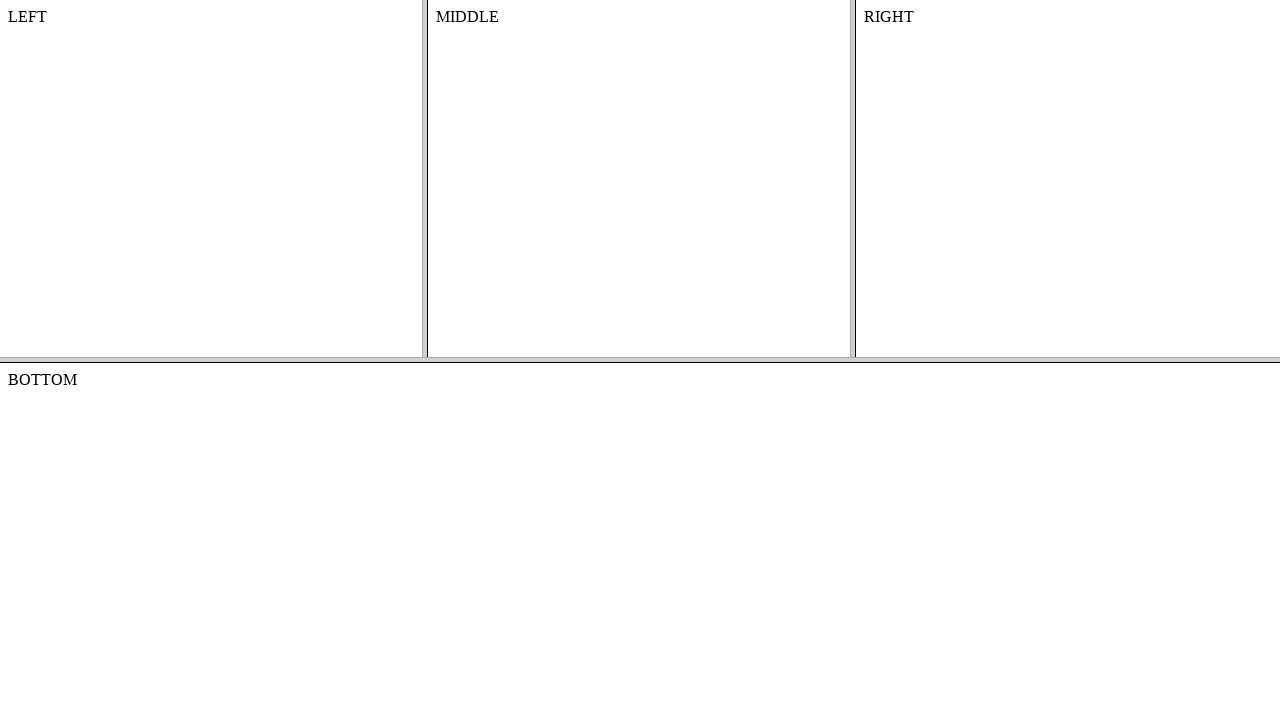

Bottom frame content loaded and verified
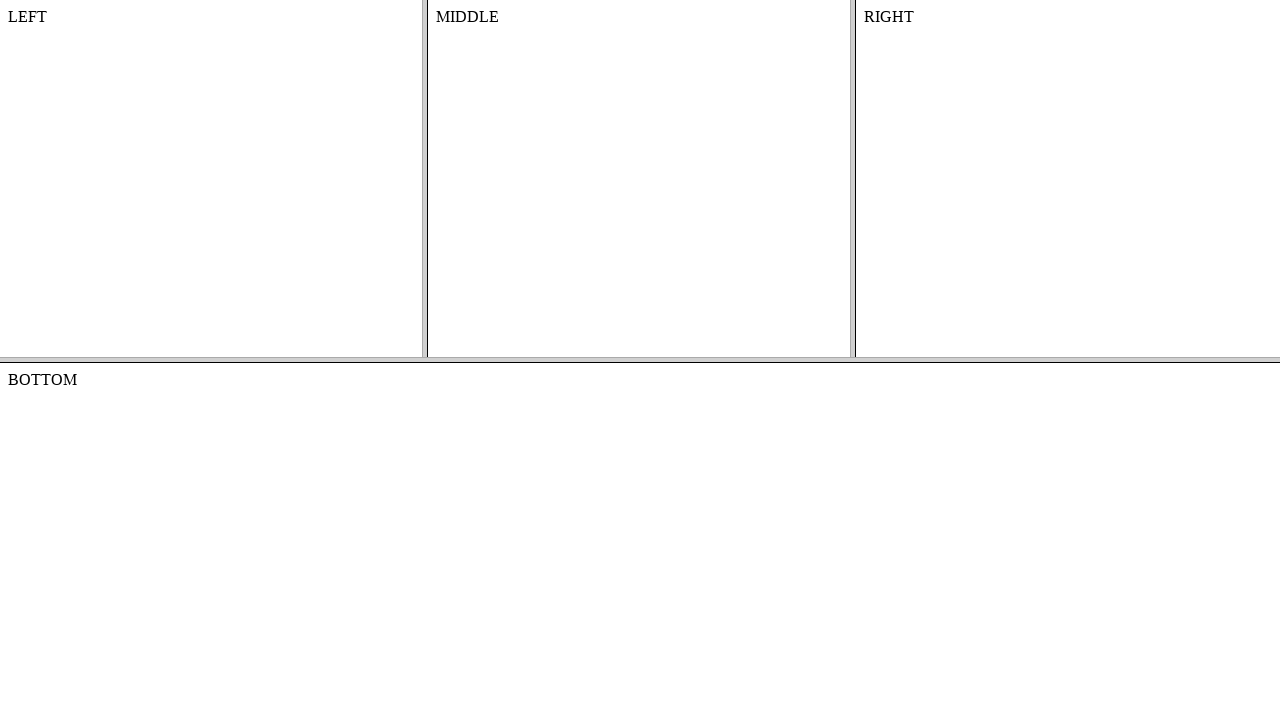

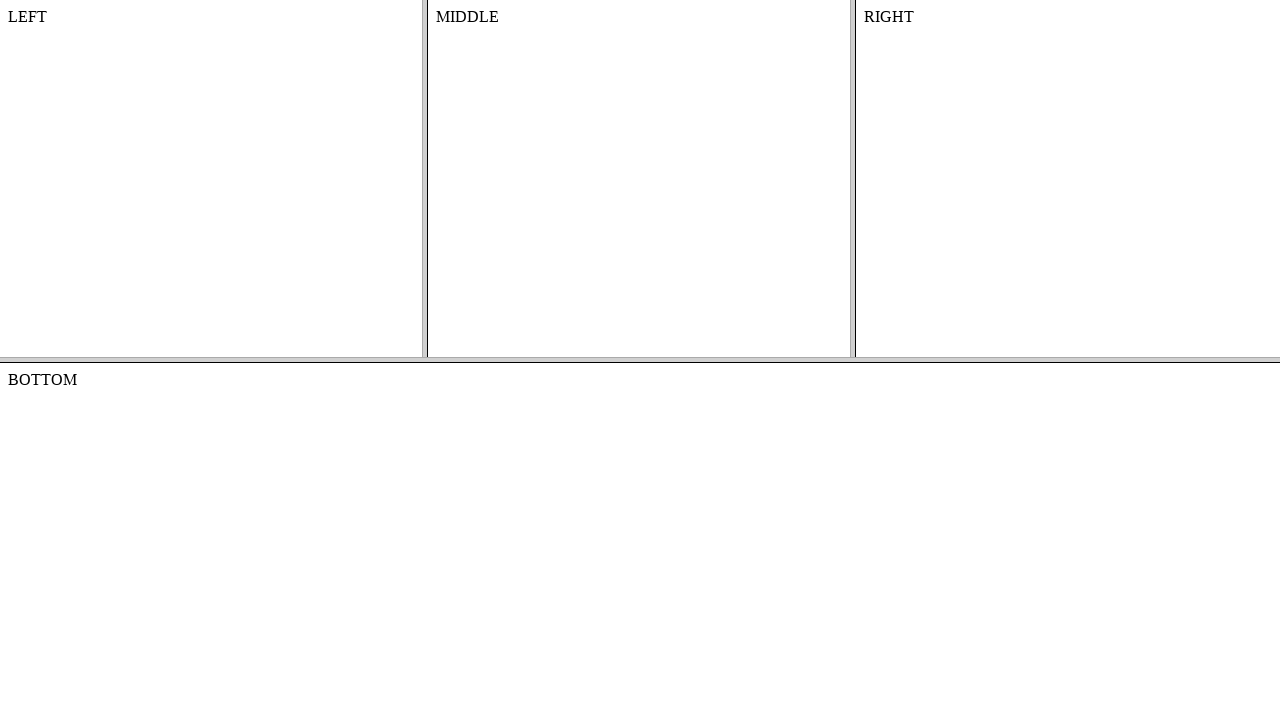